Tests JavaScript dialog handling by clicking a confirm button and setting up a dialog dismiss handler

Starting URL: https://rahulshettyacademy.com/AutomationPractice/

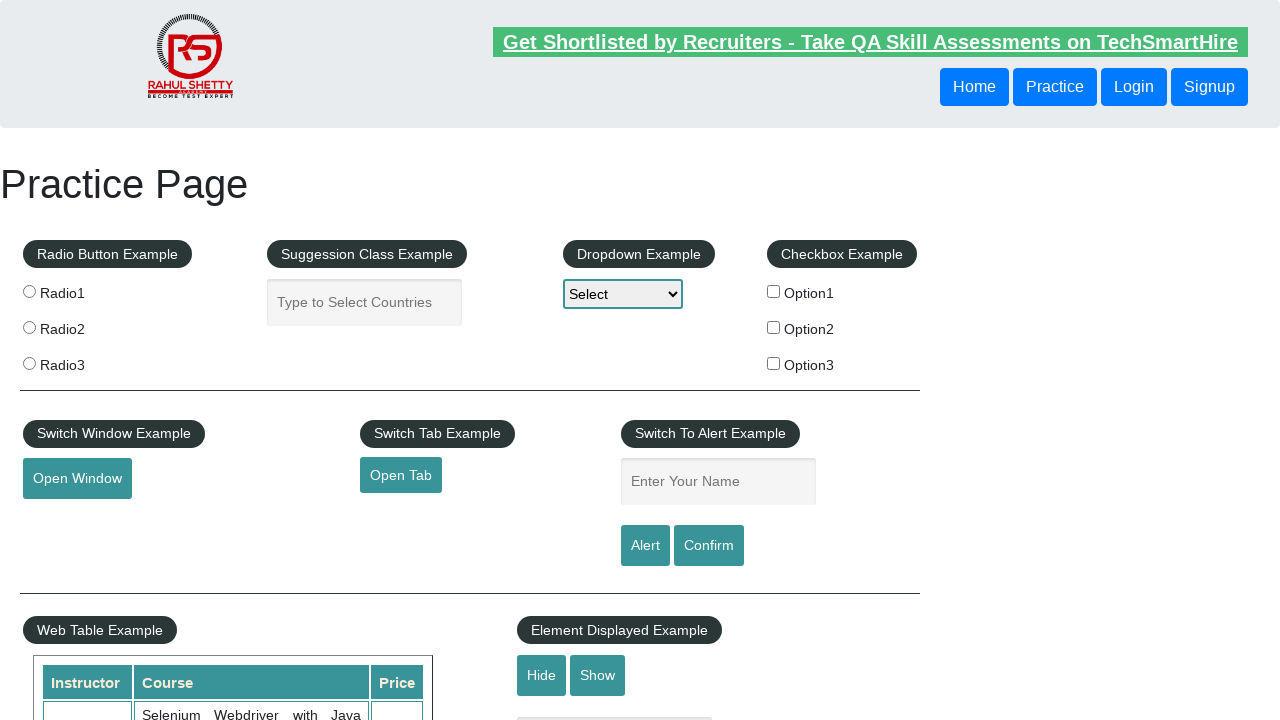

Set up dialog handler to dismiss JavaScript dialogs
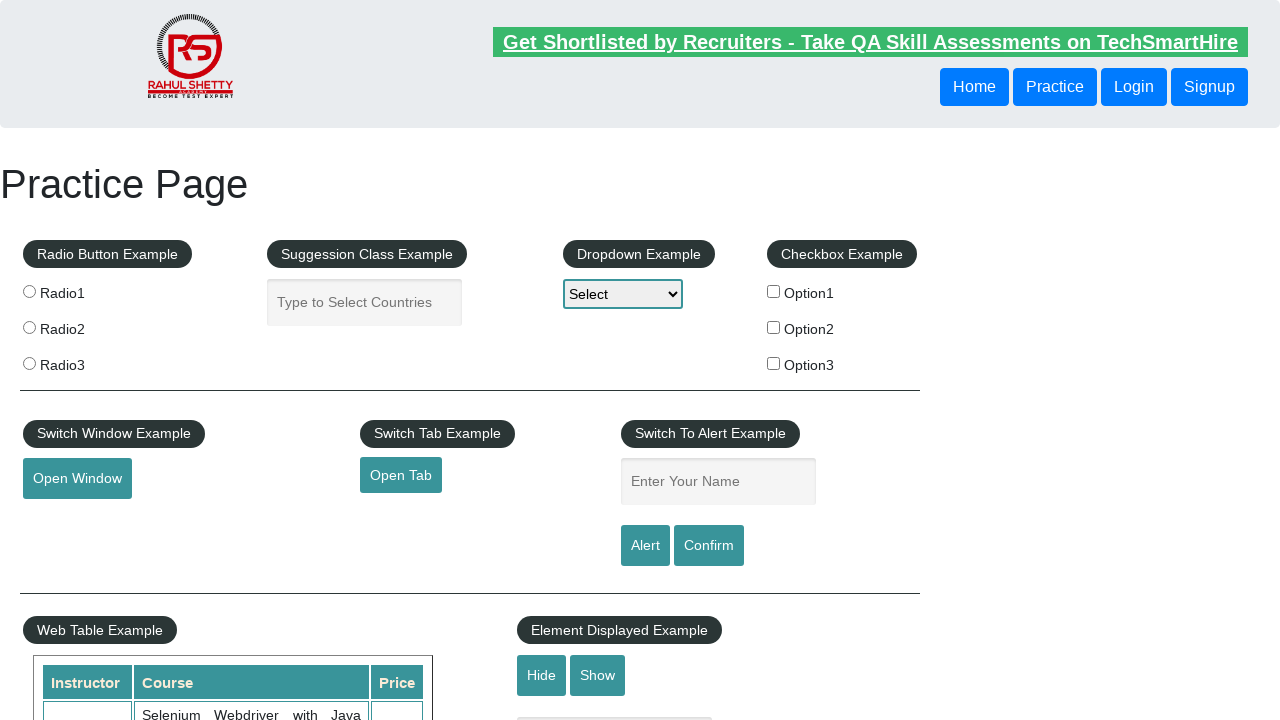

Clicked confirm button to trigger JavaScript dialog at (709, 546) on #confirmbtn
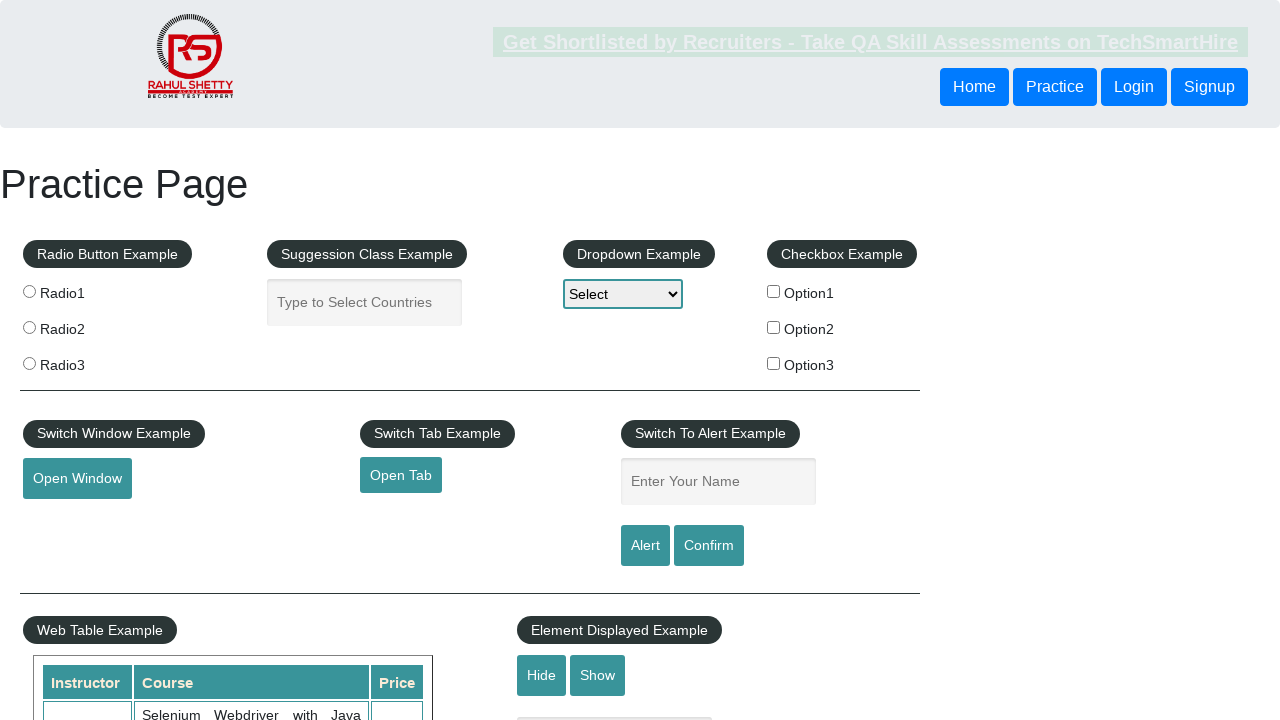

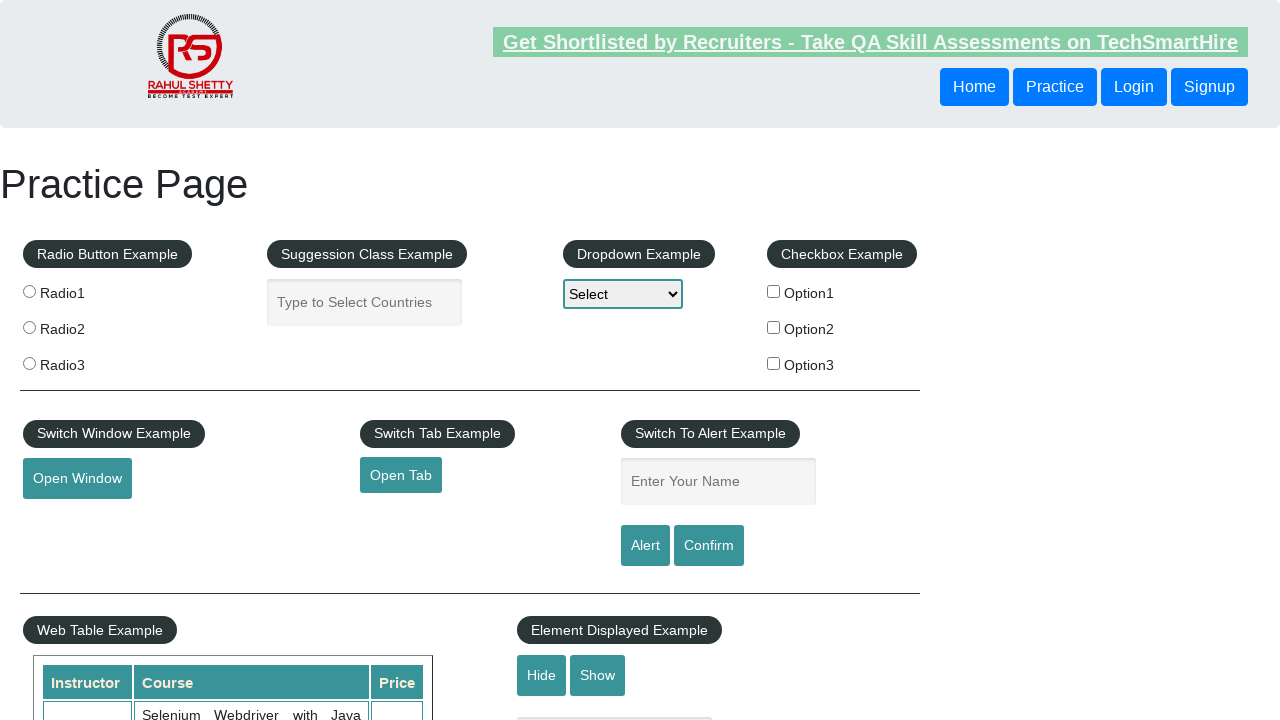